Tests the SweetAlert2 demo page by clicking on a "Try me" button to trigger a basic alert message and then dismissing it by clicking OK

Starting URL: https://sweetalert2.github.io/

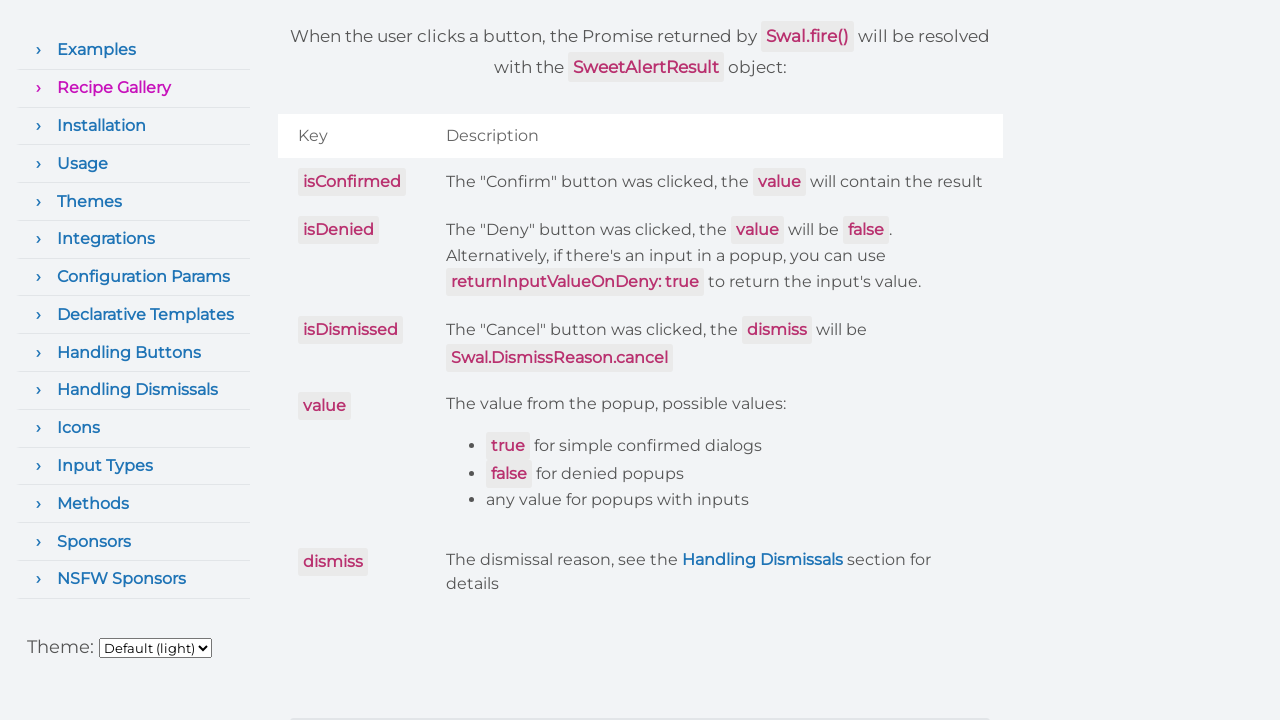

Located the 'Try me' button for basic message example
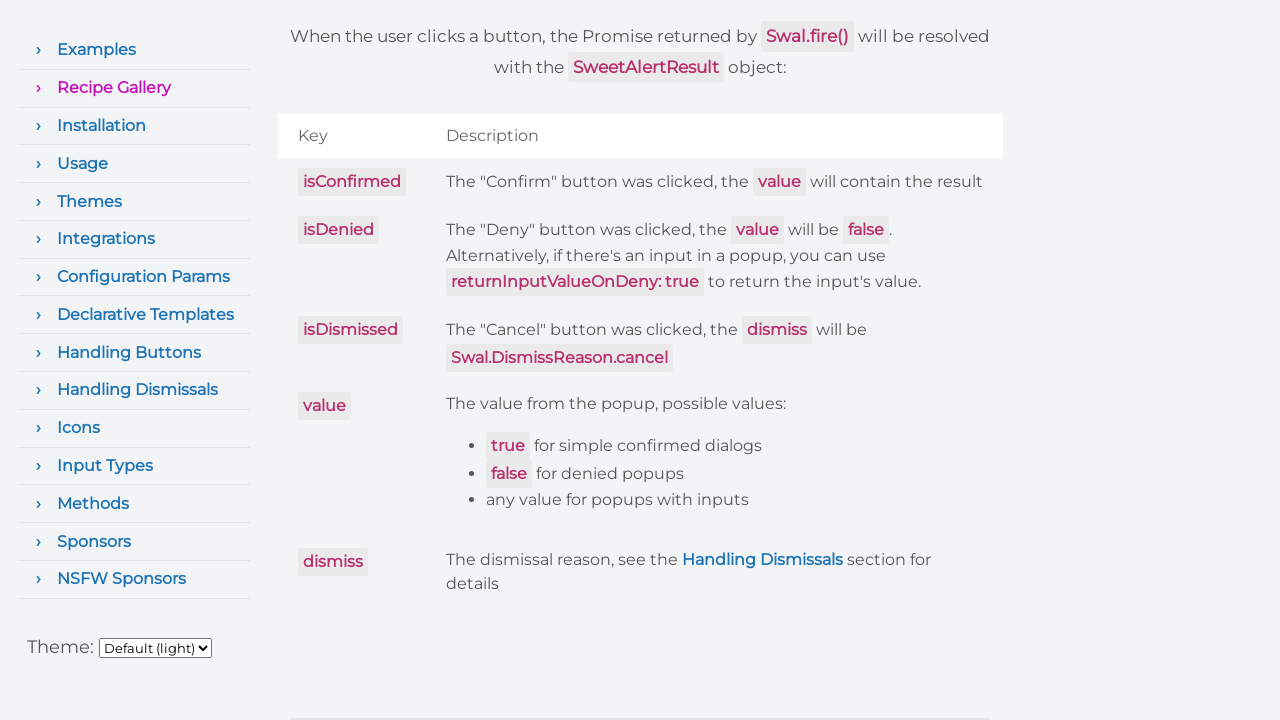

Scrolled 'Try me' button into view
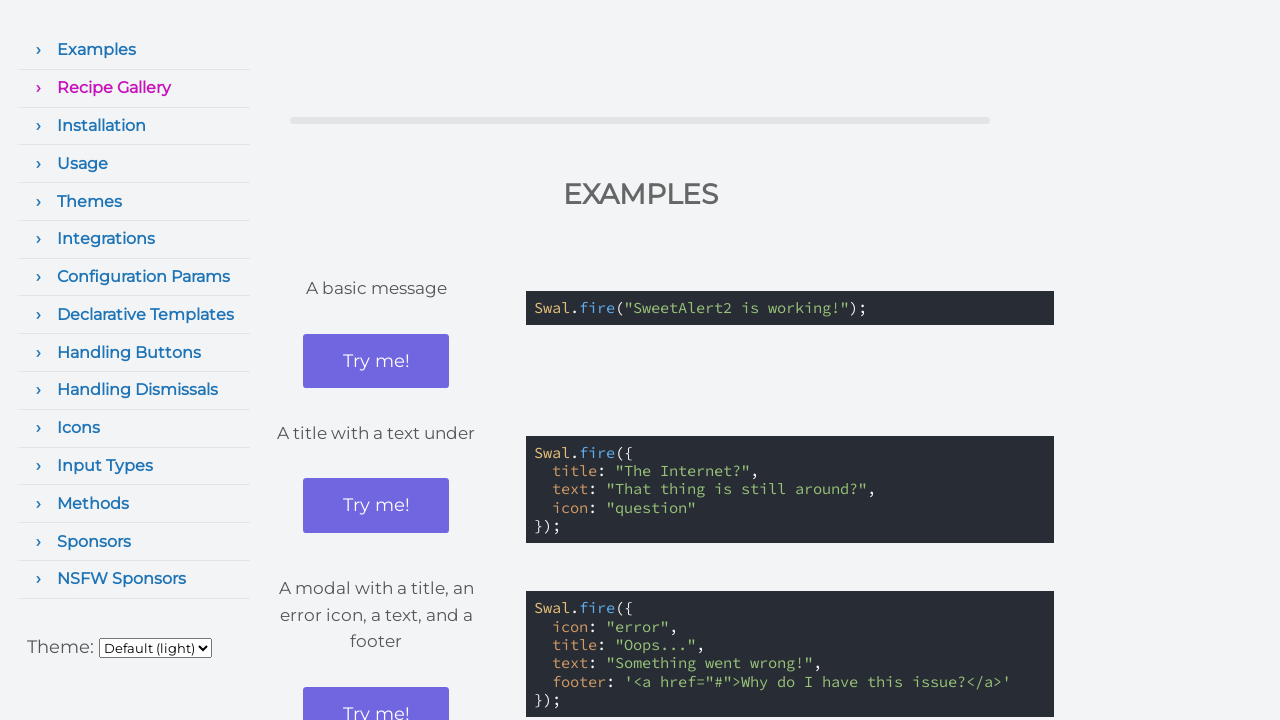

Clicked 'Try me' button to trigger basic alert message at (376, 361) on xpath=//button[@aria-label='Try me! Example: A basic message']
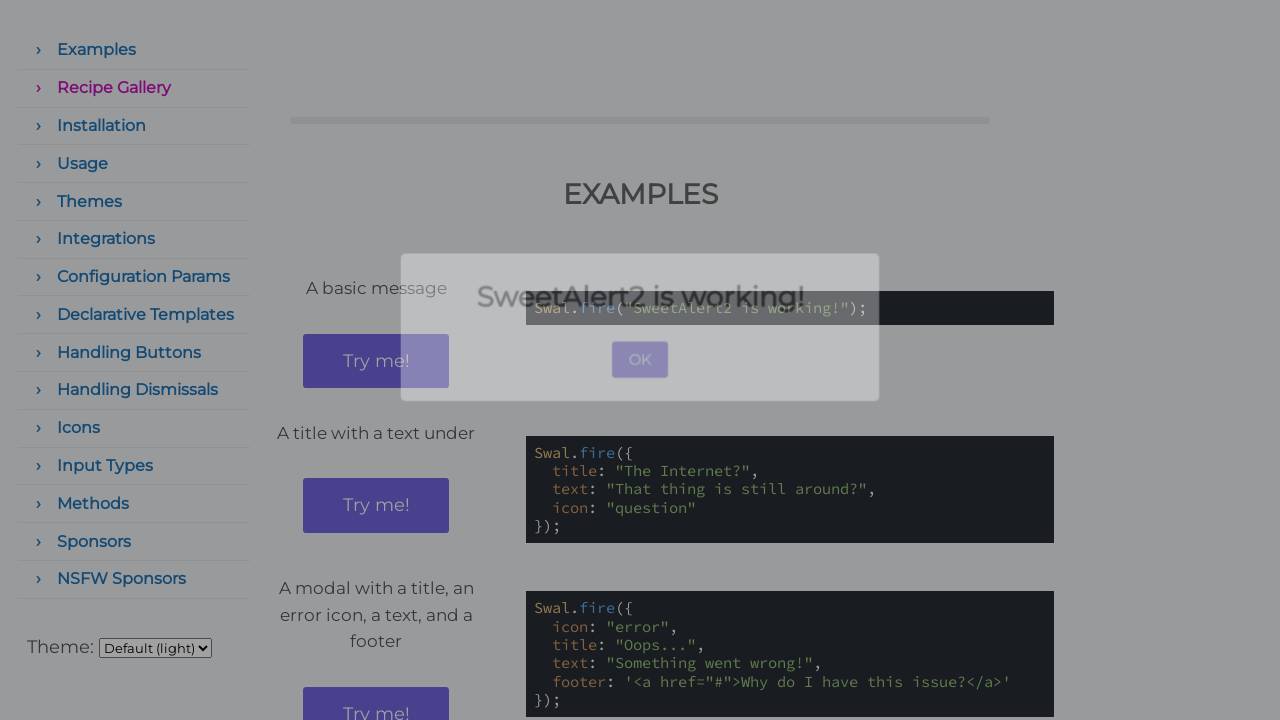

Clicked OK button to dismiss the alert at (640, 394) on xpath=//button[contains(.,'OK')]
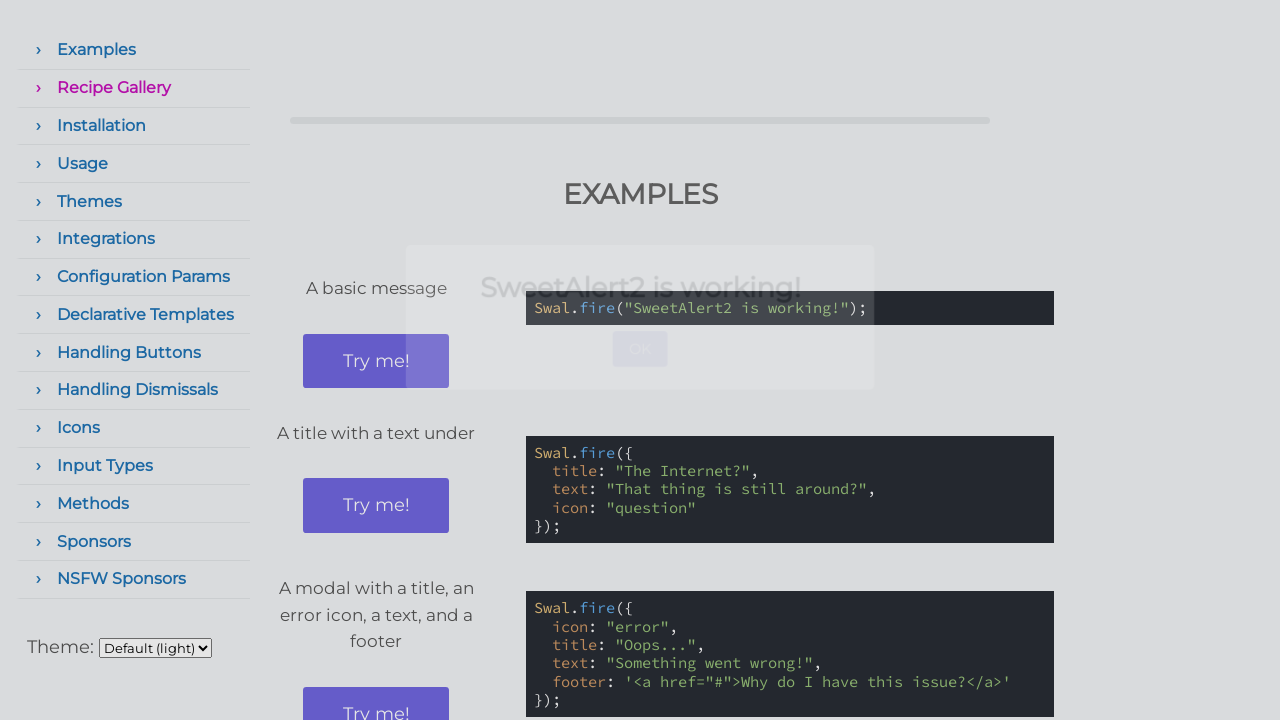

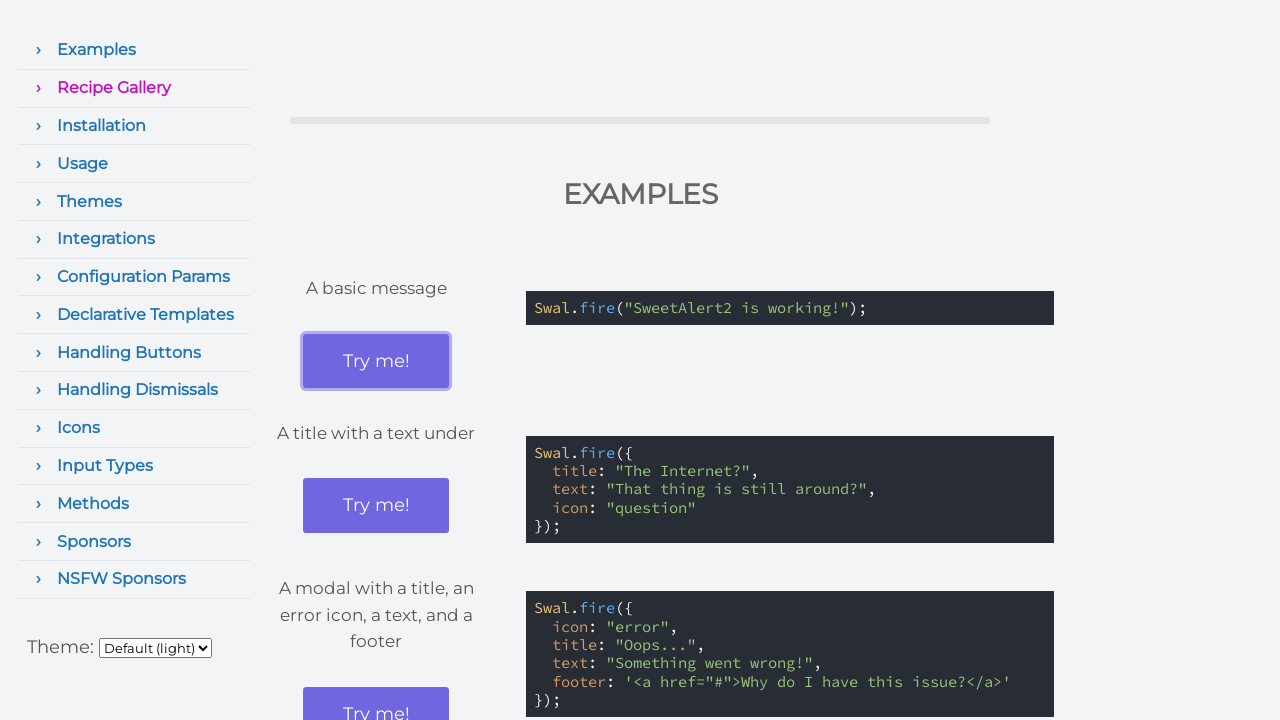